Tests right-click (context menu) functionality by performing a context click on a button element to trigger a context menu

Starting URL: http://swisnl.github.io/jQuery-contextMenu/demo.html

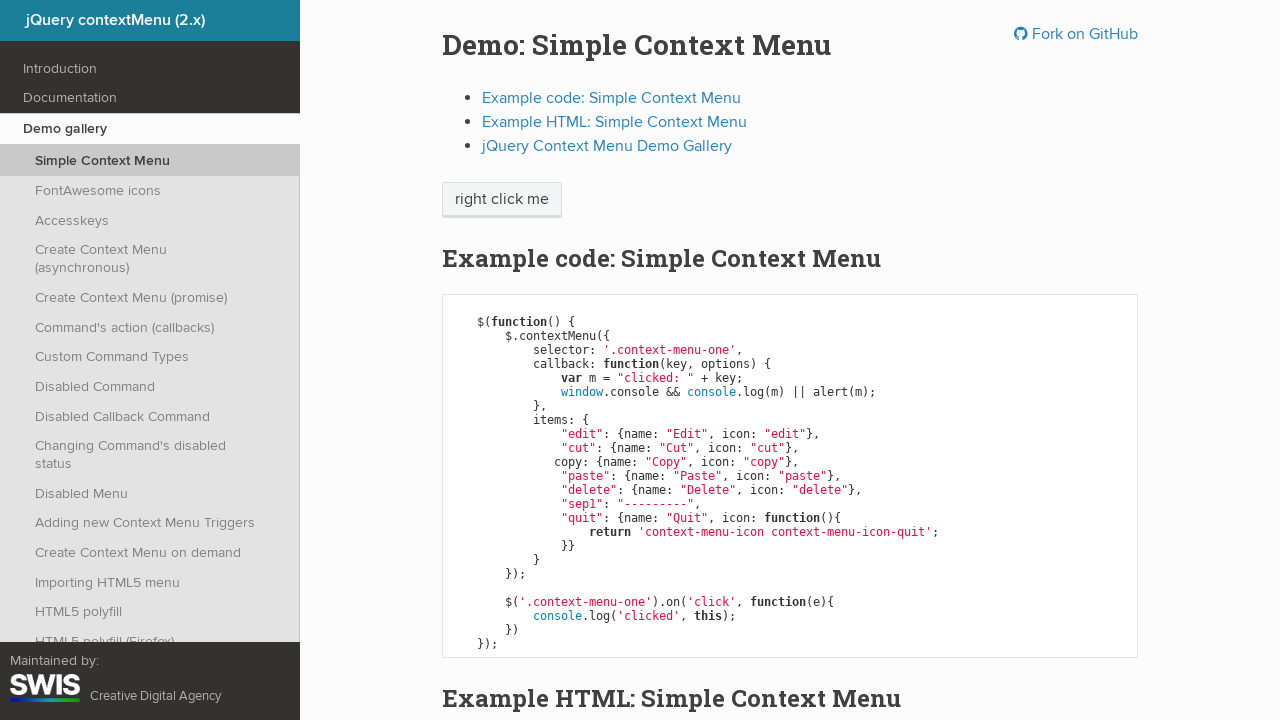

Located the context menu button element
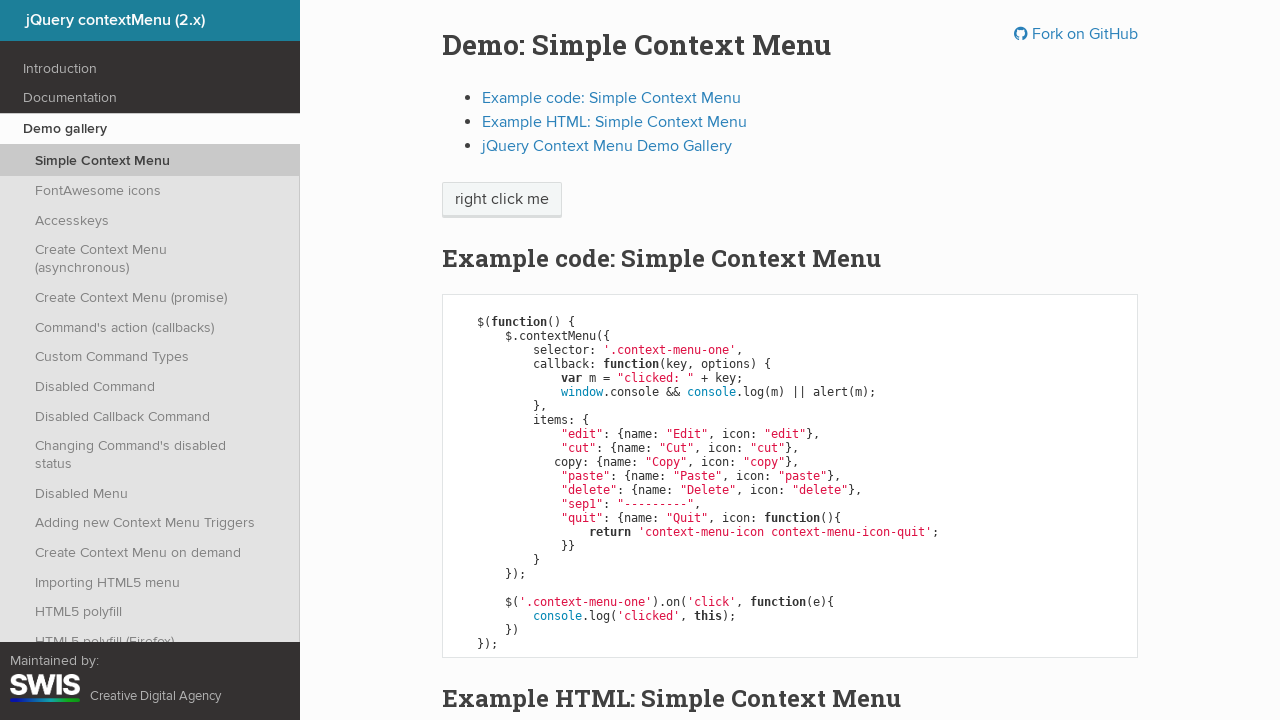

Performed right-click on the button to trigger context menu at (502, 200) on xpath=//span[@class='context-menu-one btn btn-neutral']
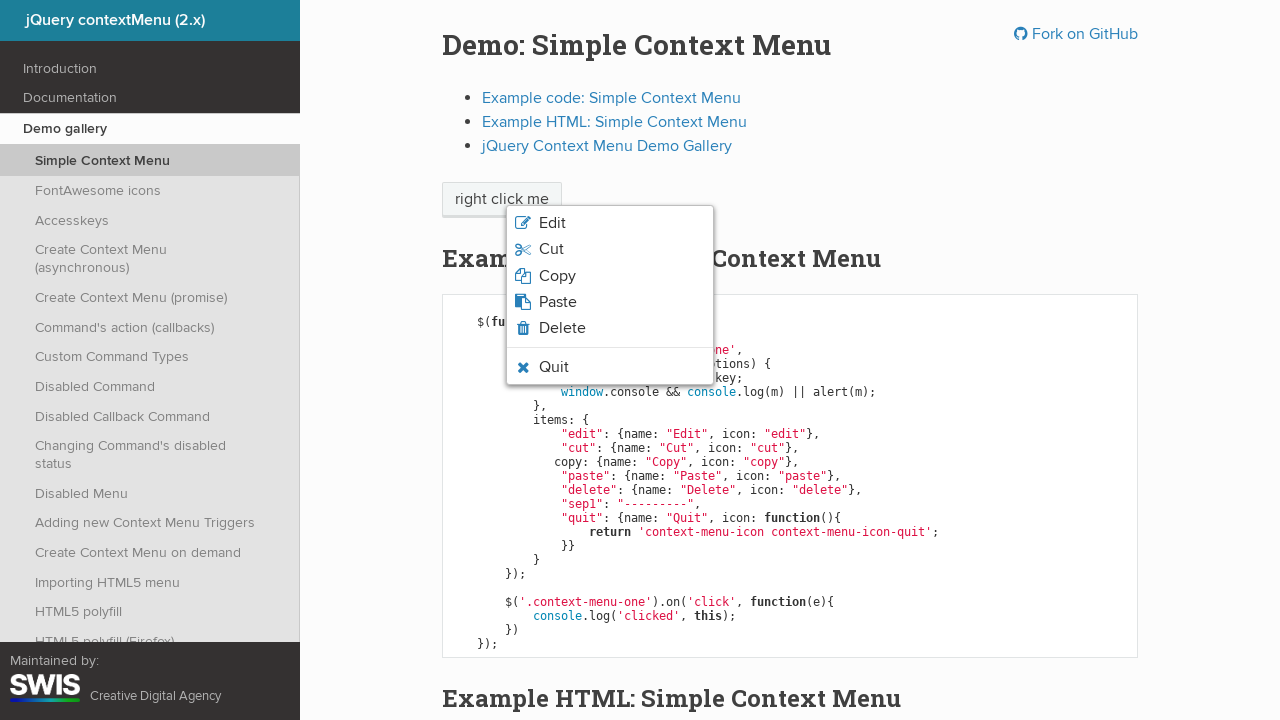

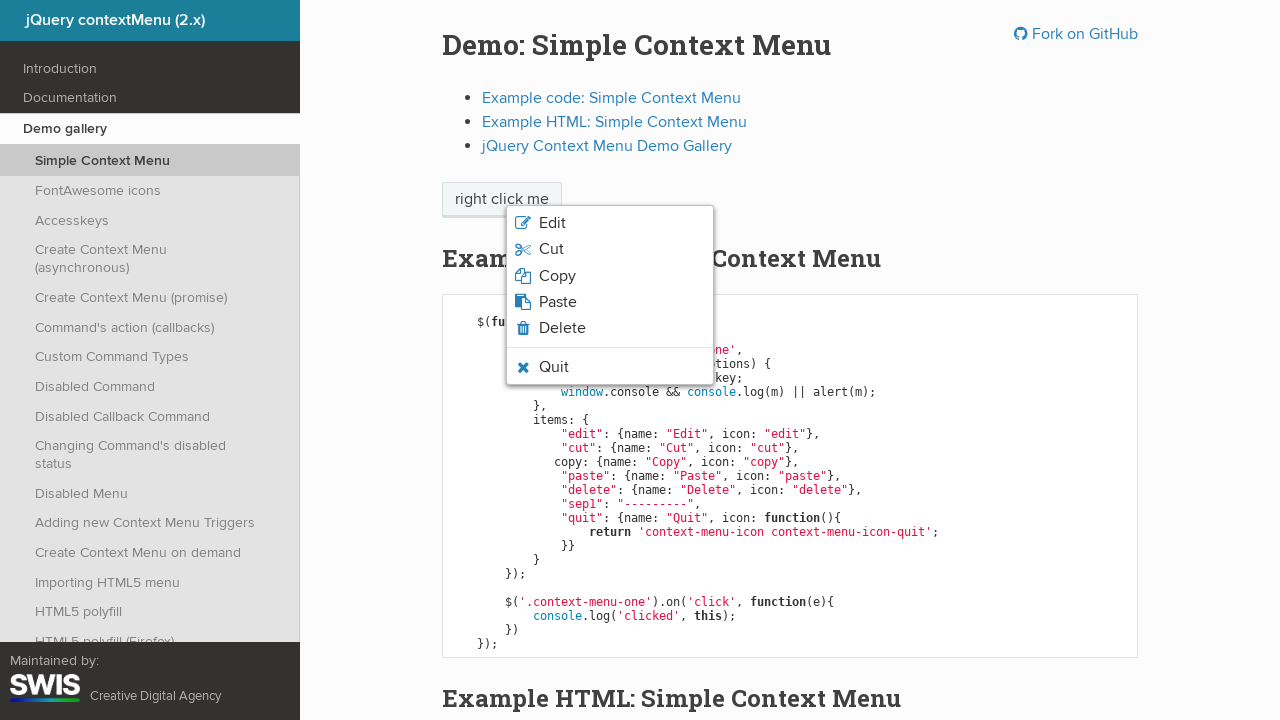